Tests cookie functionality by adding a new cookie to the browser, verifying its value, and then clicking a refresh cookies button on the page

Starting URL: https://bonigarcia.dev/selenium-webdriver-java/cookies.html

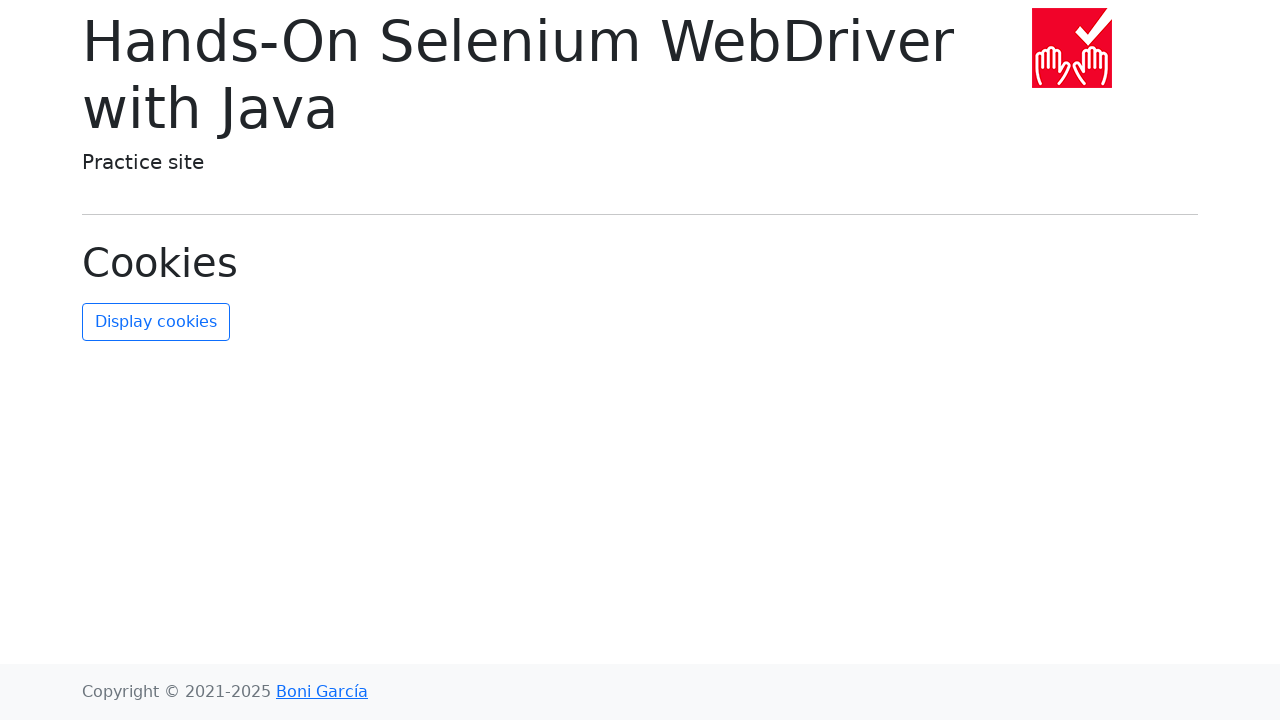

Added new cookie 'new-cookie-key' with value 'new-cookie-value' to the browser context
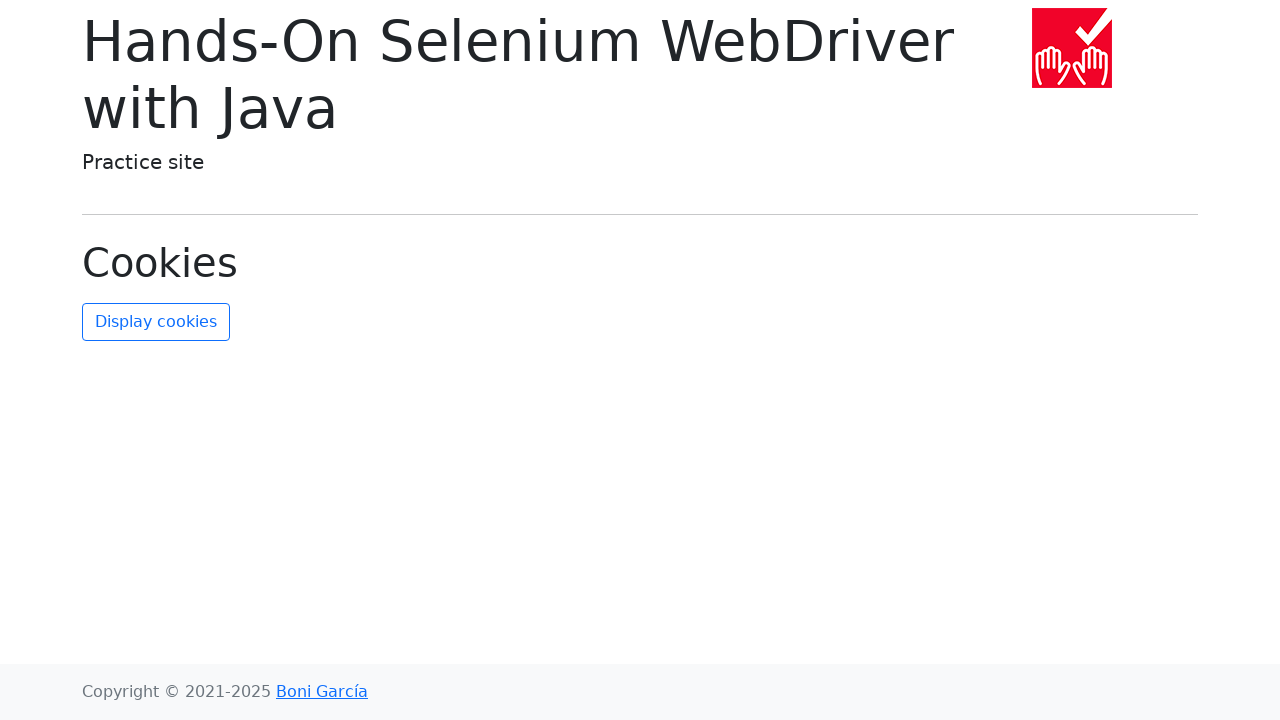

Retrieved all cookies from the browser context
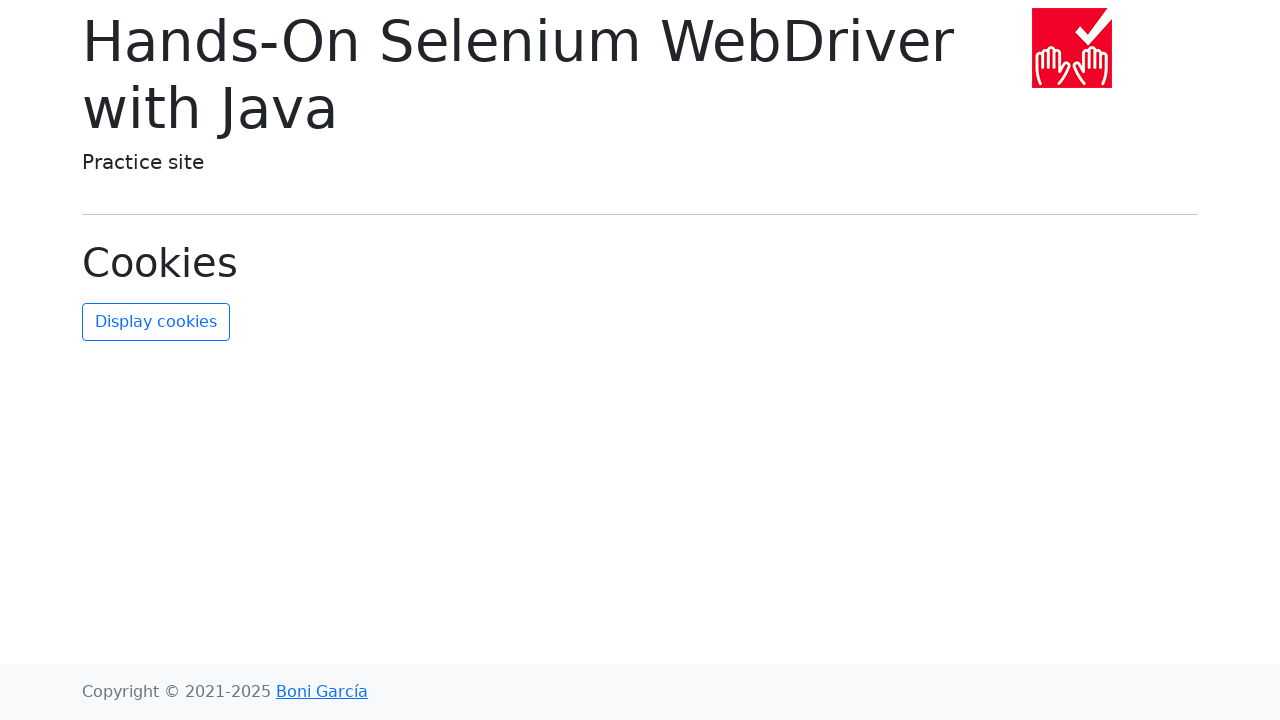

Found the newly added cookie 'new-cookie-key' in the cookies list
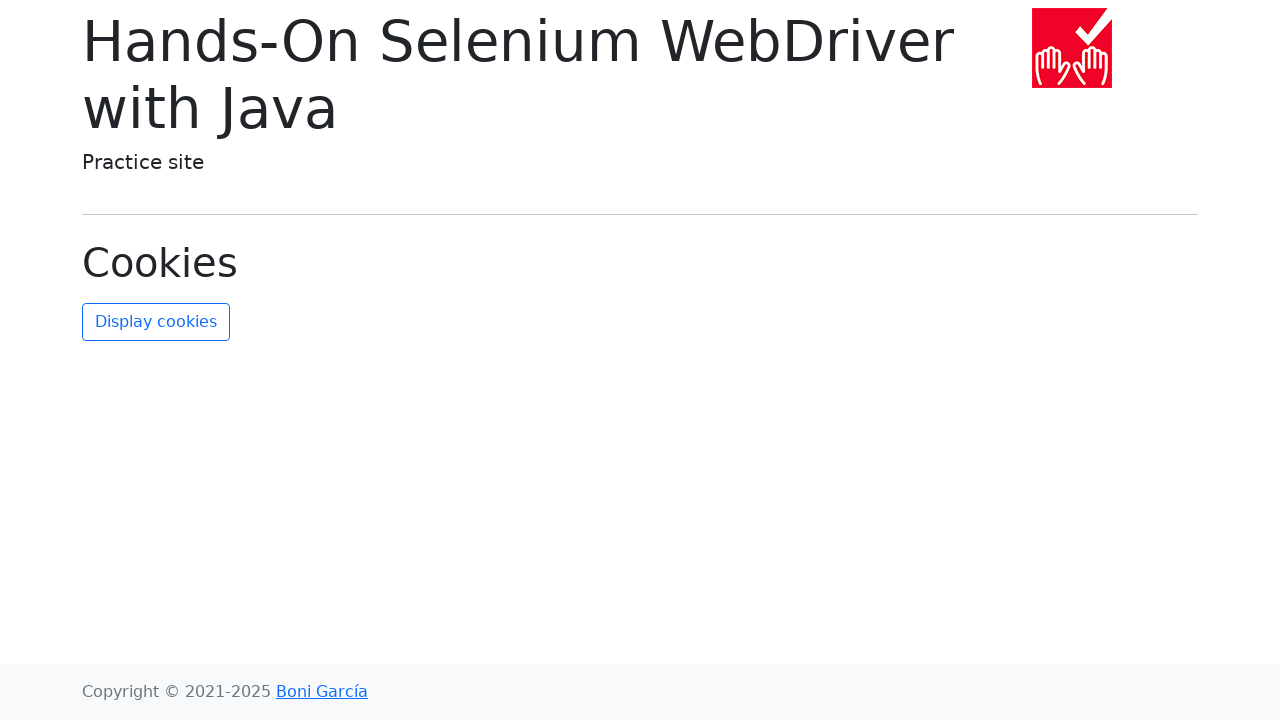

Verified that the new cookie exists (is not None)
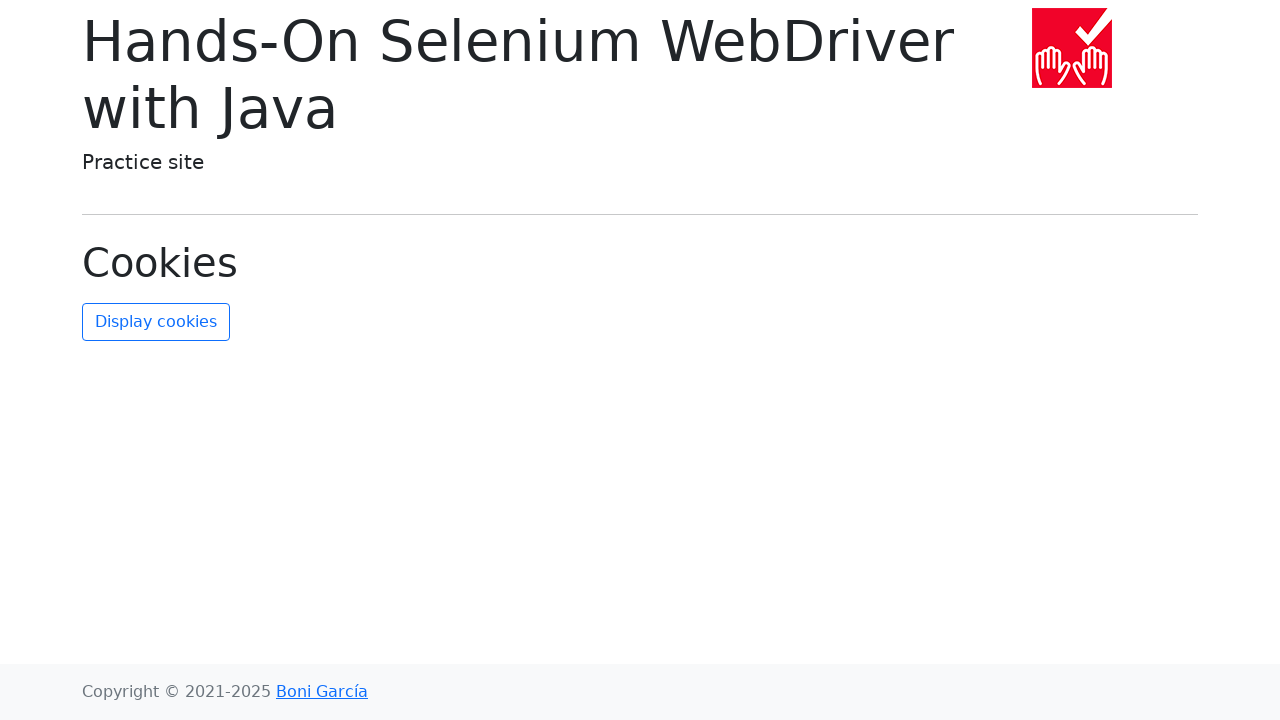

Verified that the cookie value matches 'new-cookie-value'
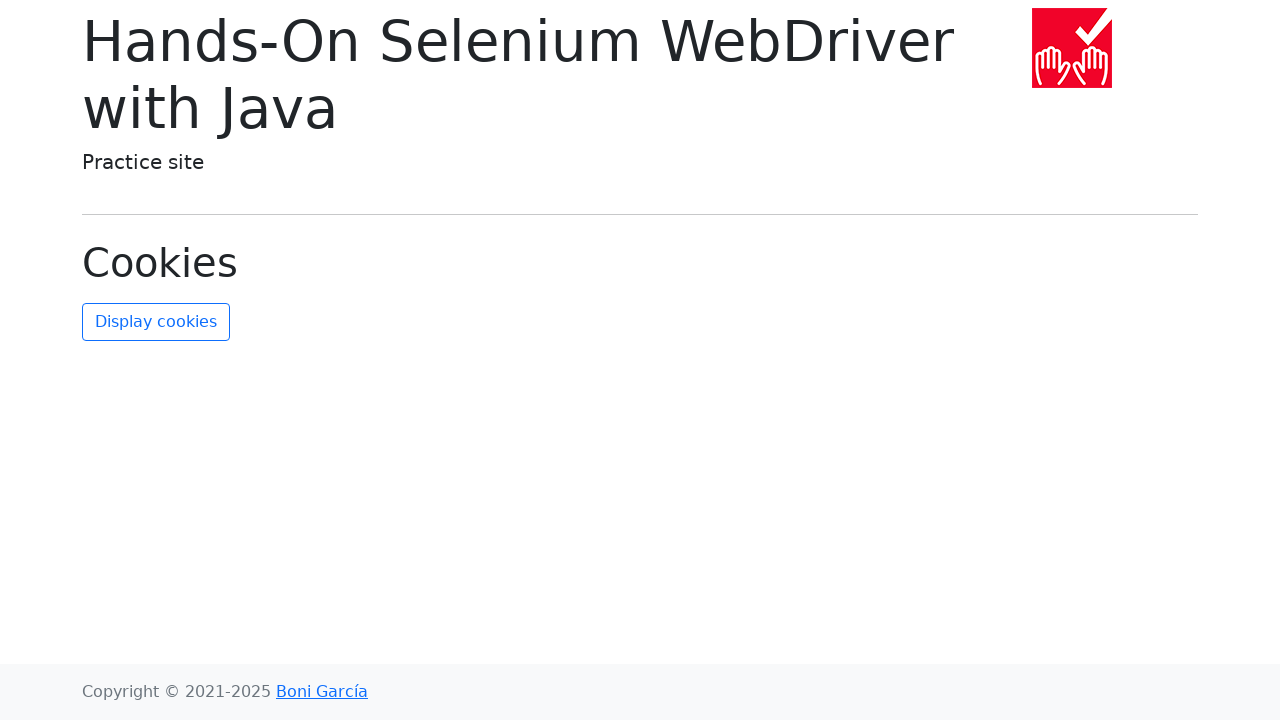

Clicked the refresh cookies button at (156, 322) on #refresh-cookies
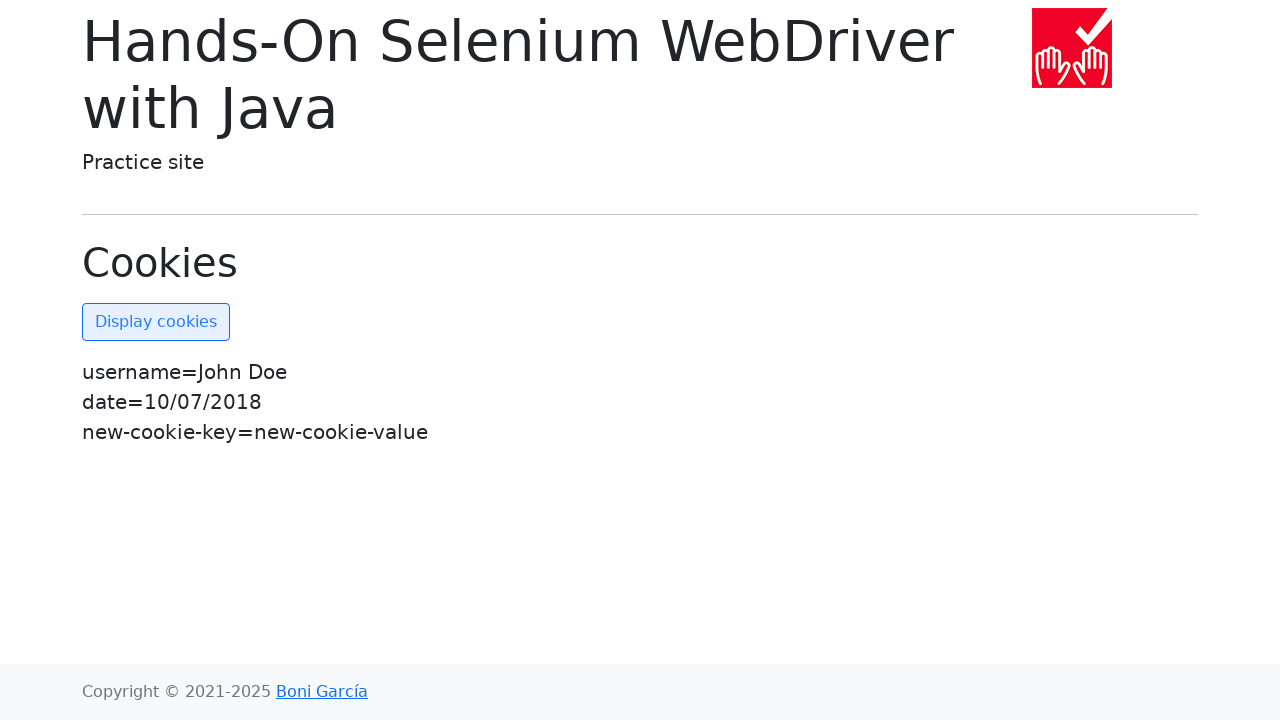

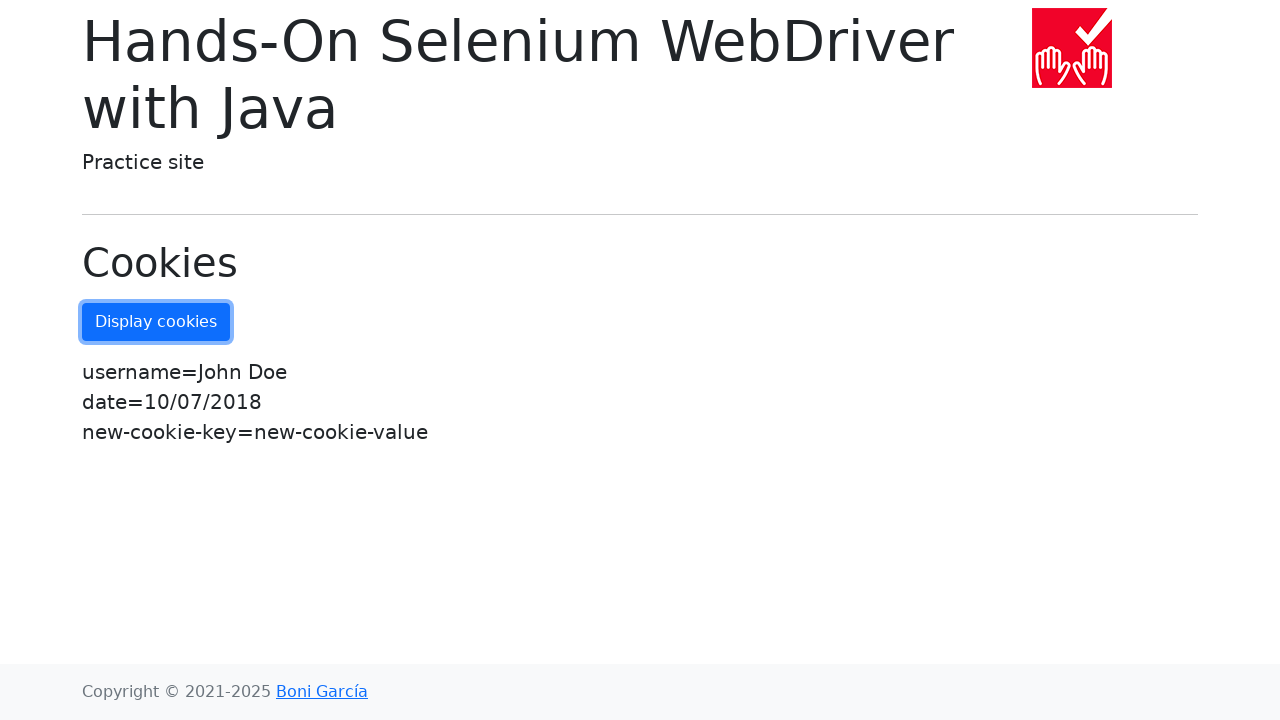